Tests checkbox functionality by verifying initial selection states and toggling both checkboxes

Starting URL: https://the-internet.herokuapp.com/checkboxes

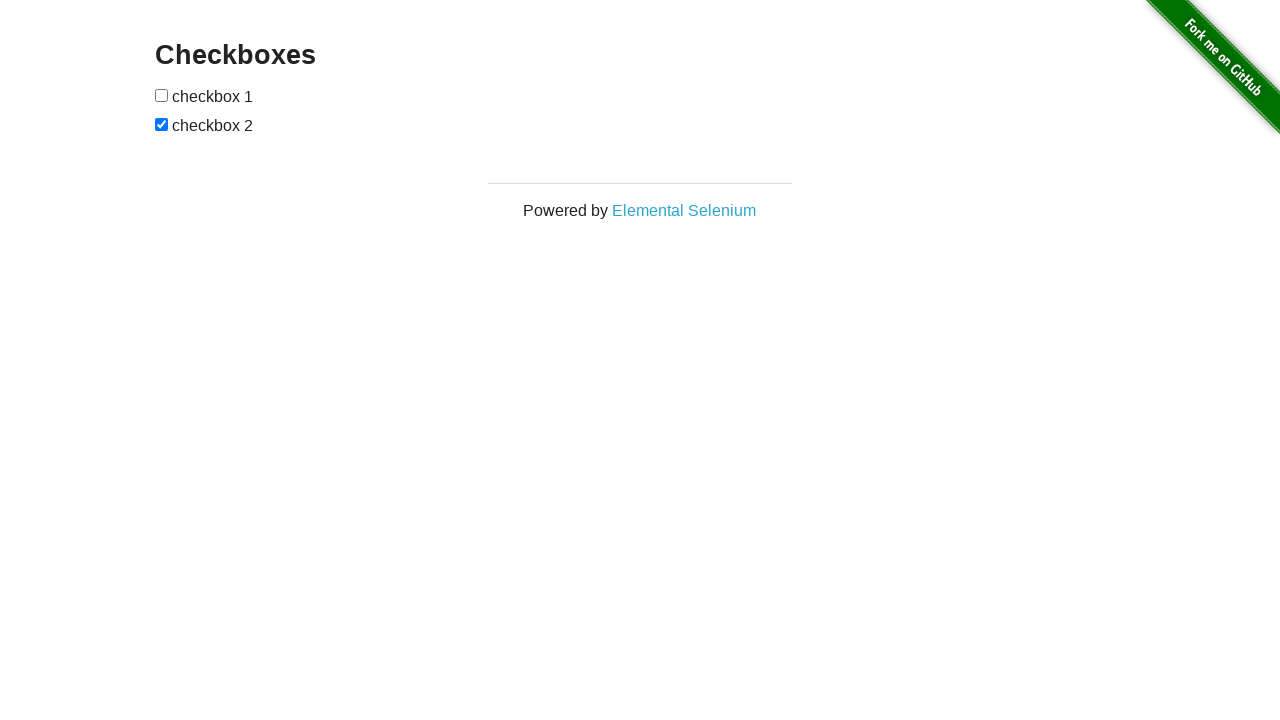

Located all checkboxes on the page
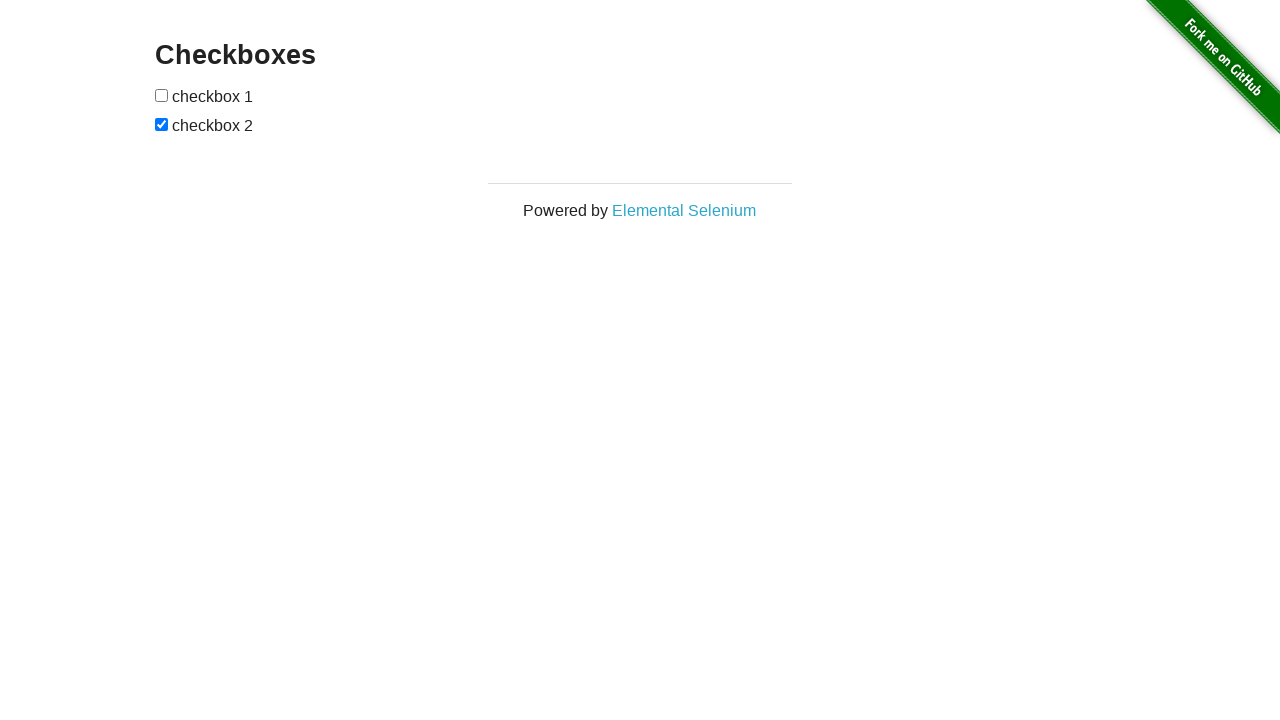

Located first checkbox
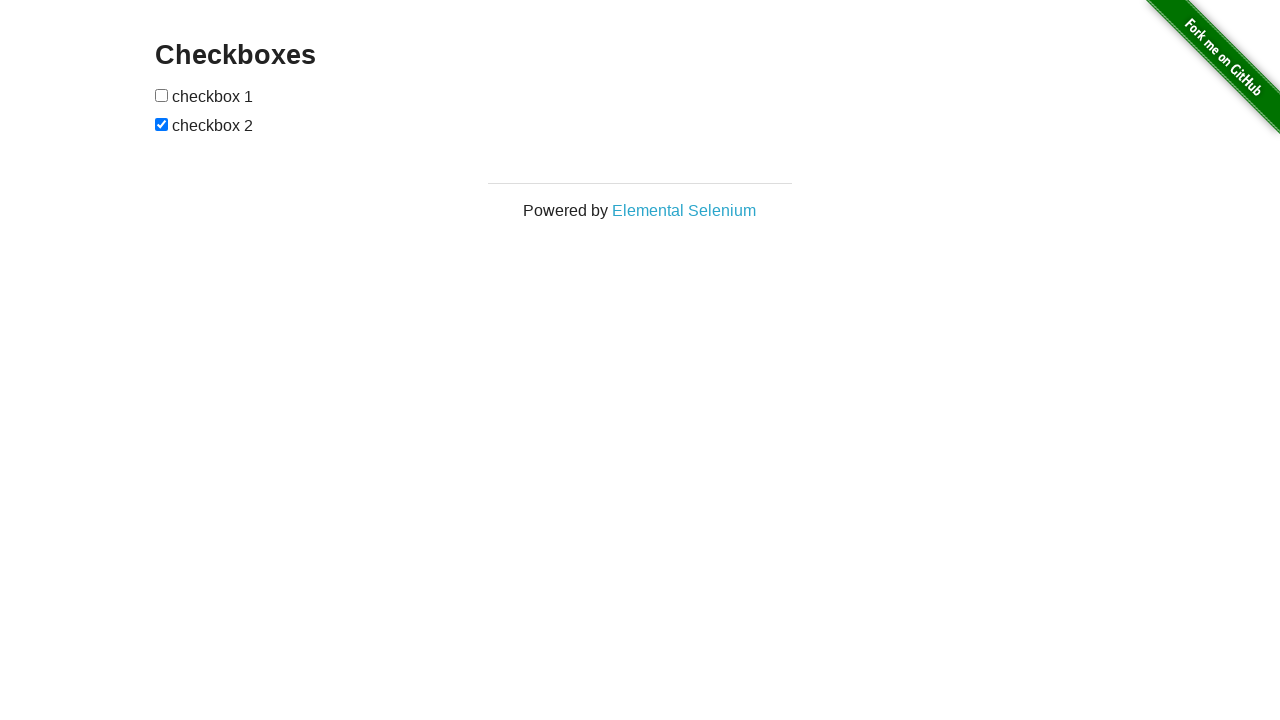

Located second checkbox
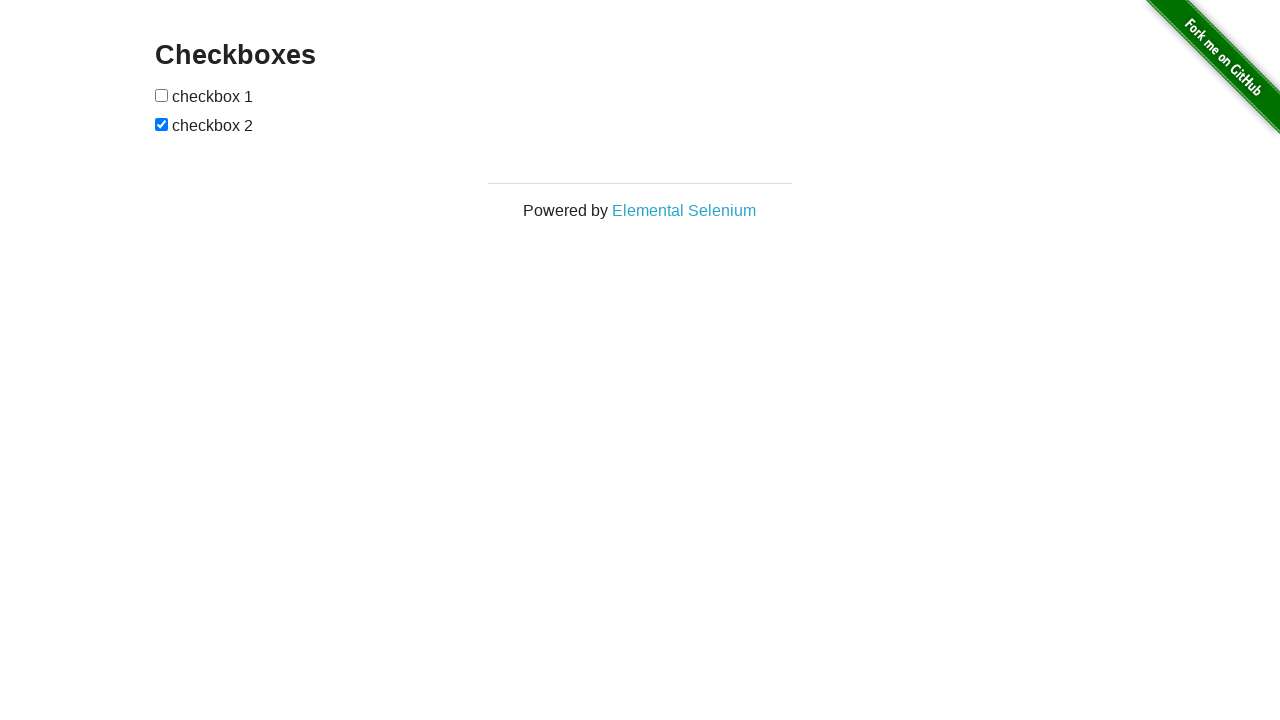

Verified that checkbox 1 is not selected initially
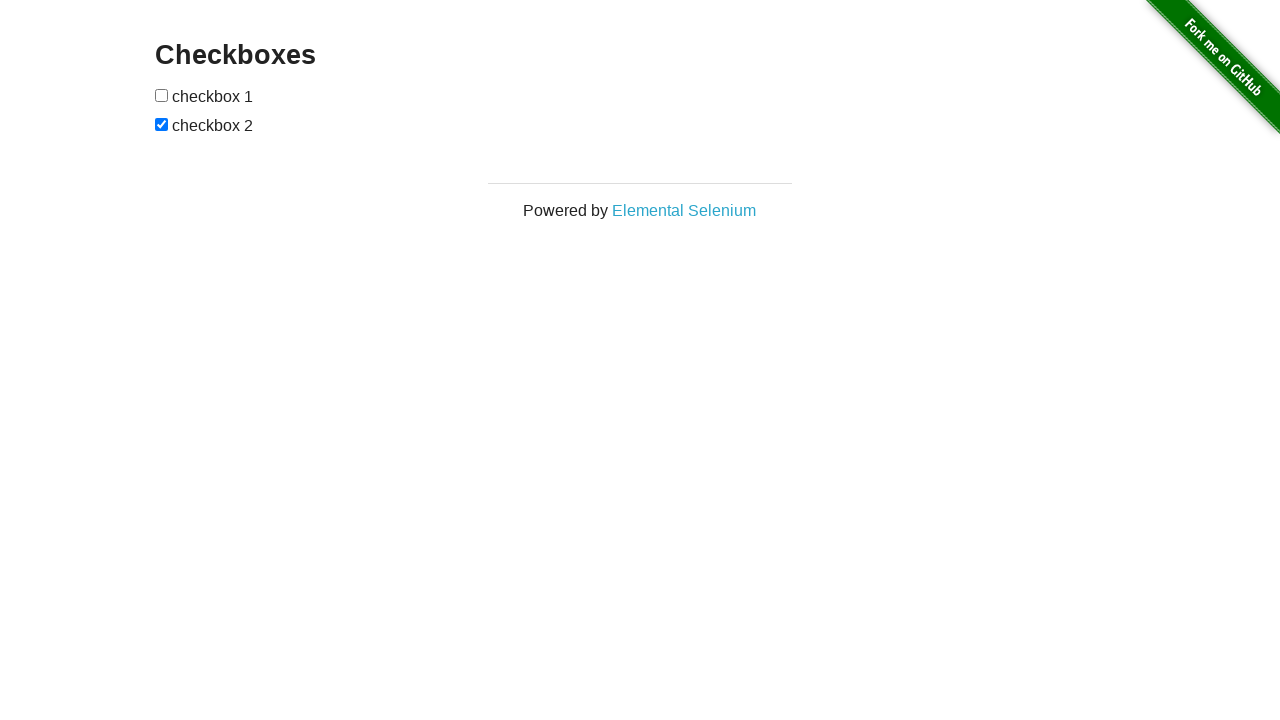

Verified that checkbox 2 is selected initially
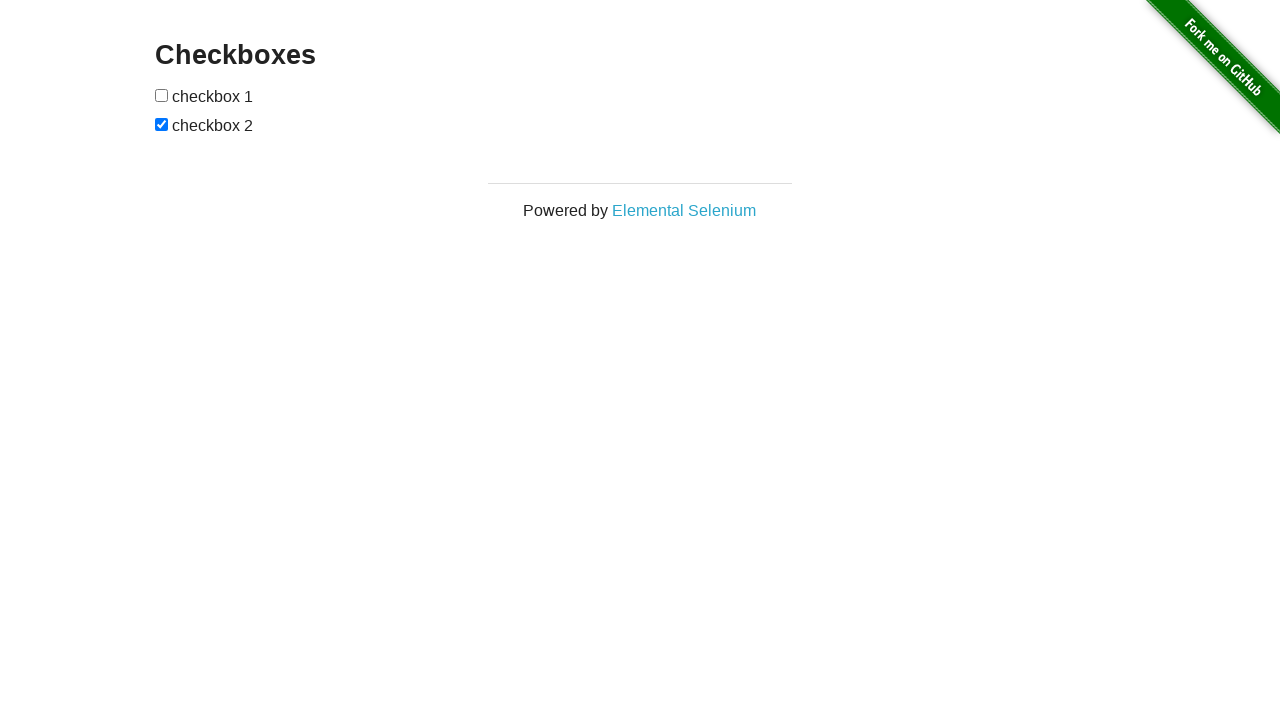

Clicked checkbox 1 to select it at (162, 95) on input[type='checkbox'] >> nth=0
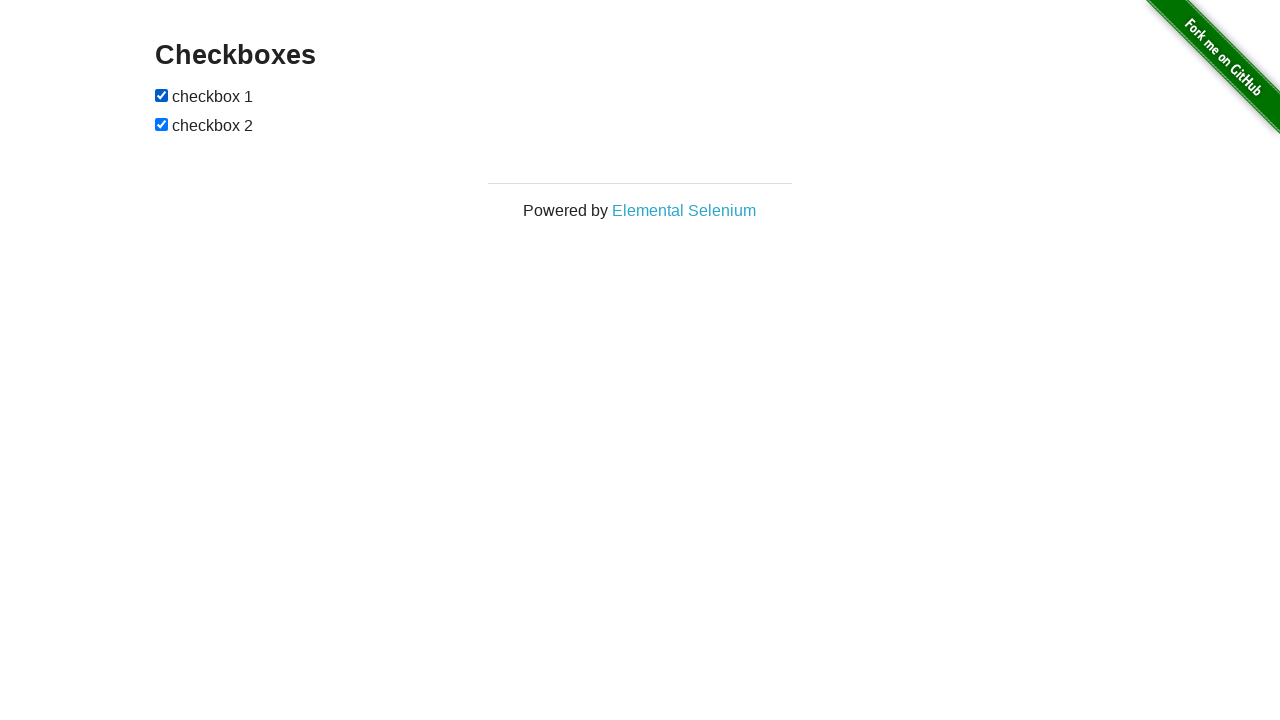

Clicked checkbox 2 to deselect it at (162, 124) on input[type='checkbox'] >> nth=1
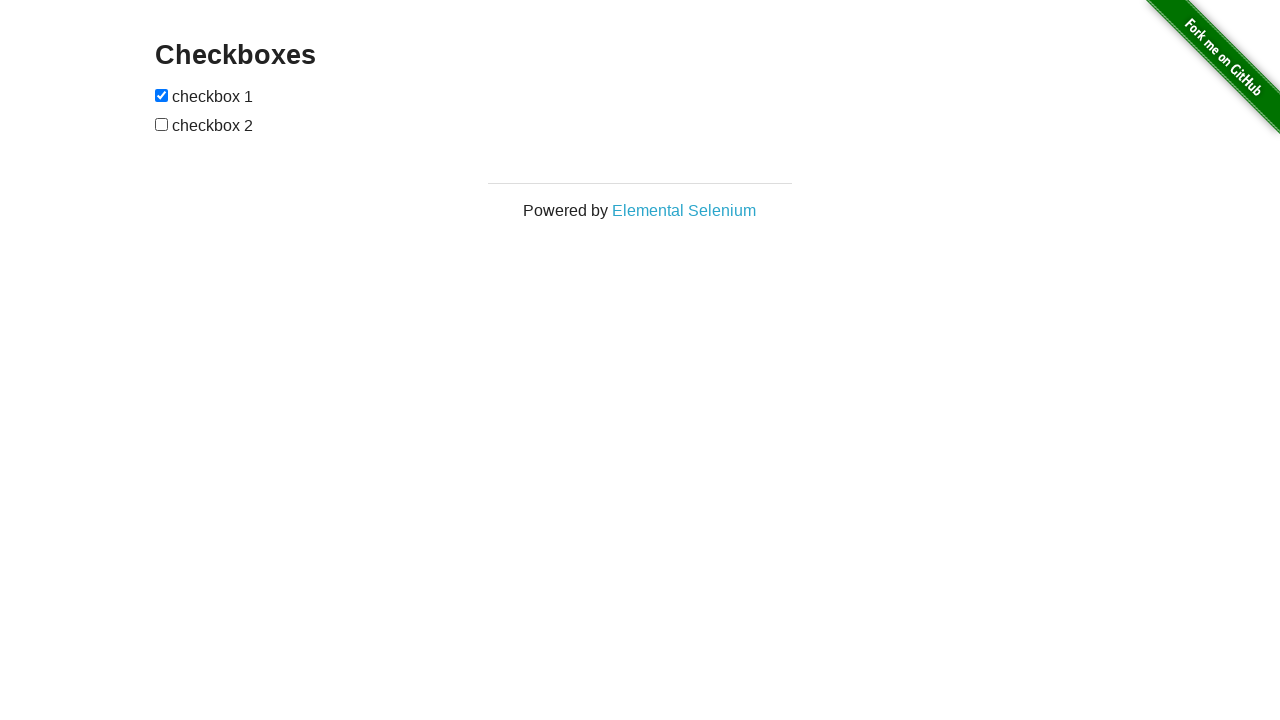

Verified that checkbox 1 is now selected after clicking
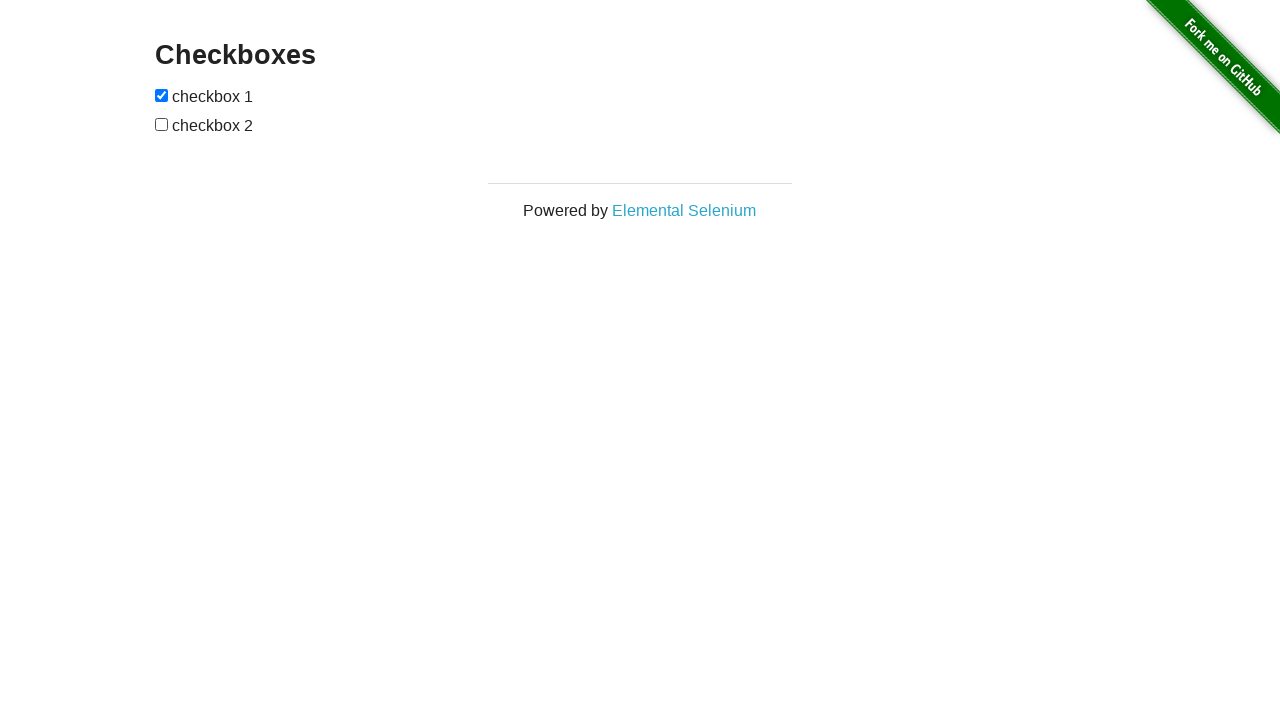

Verified that checkbox 2 is now deselected after clicking
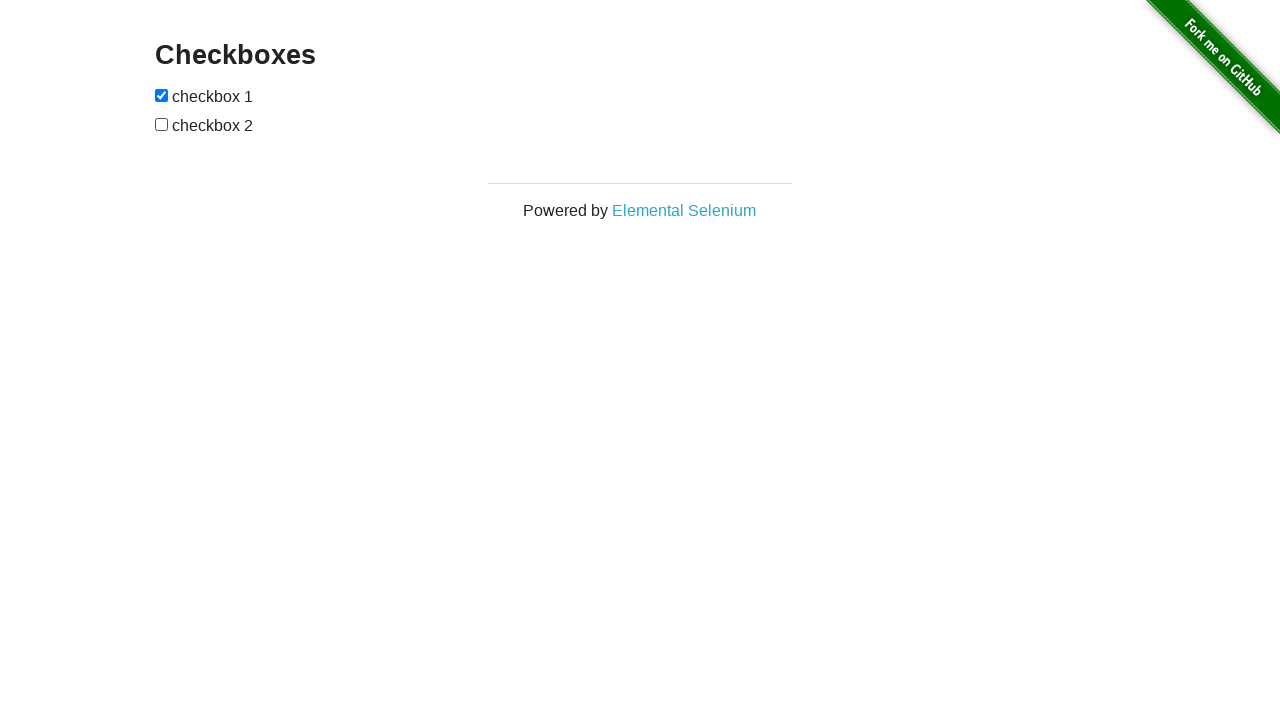

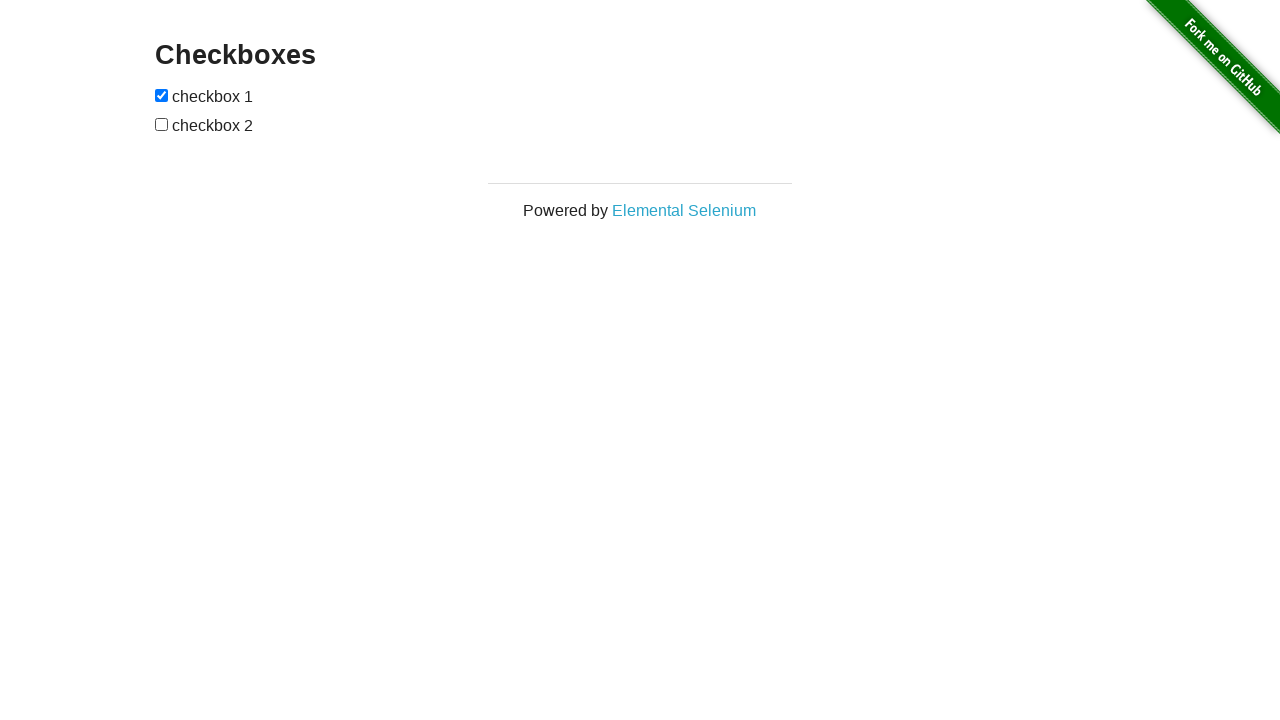